Tests a registration form by filling in first name, last name, address fields and selecting gender radio button

Starting URL: https://demo.automationtesting.in/Register.html

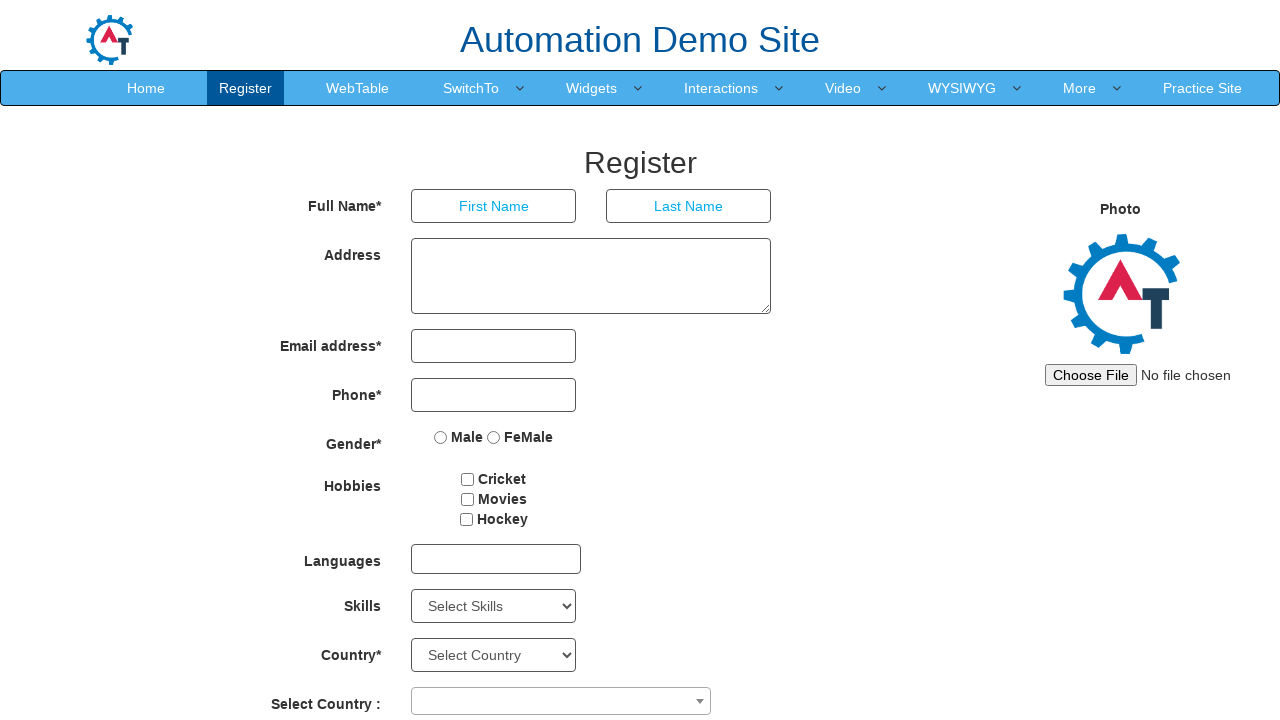

Filled First Name field with 'Tom' on //input[@placeholder='First Name']
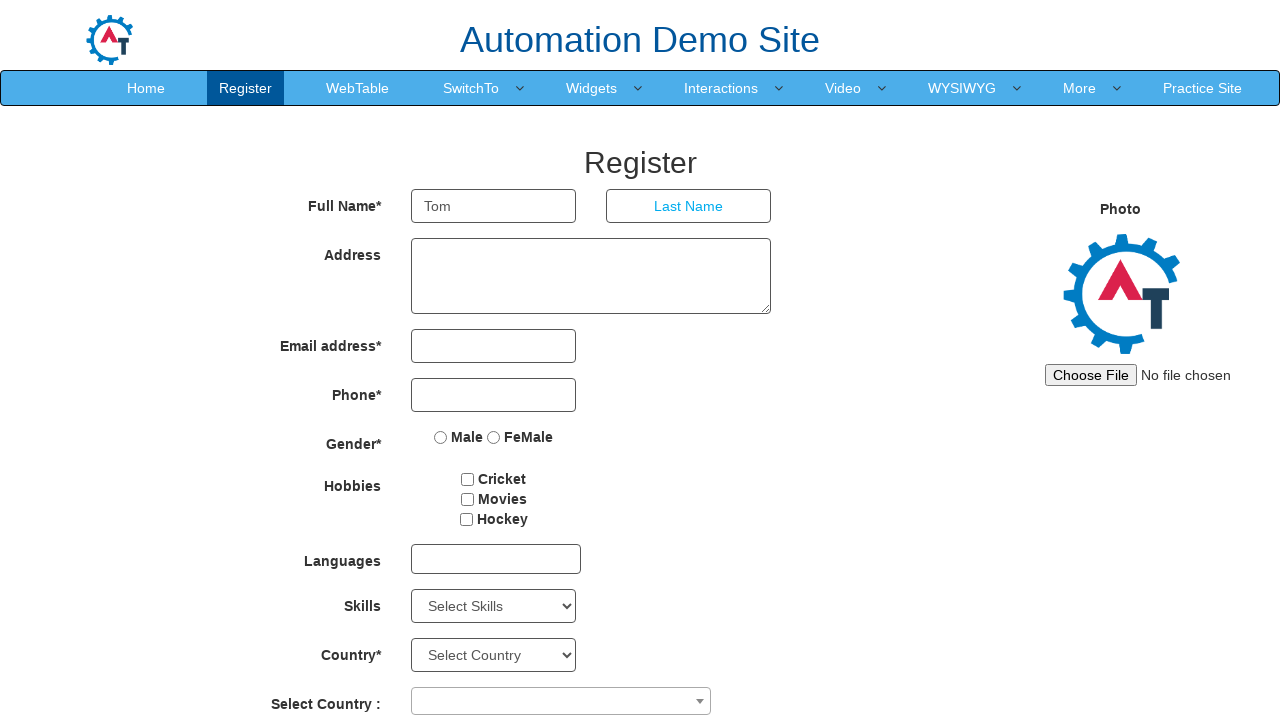

Filled Last Name field with 'XYZ' on //input[@placeholder='Last Name']
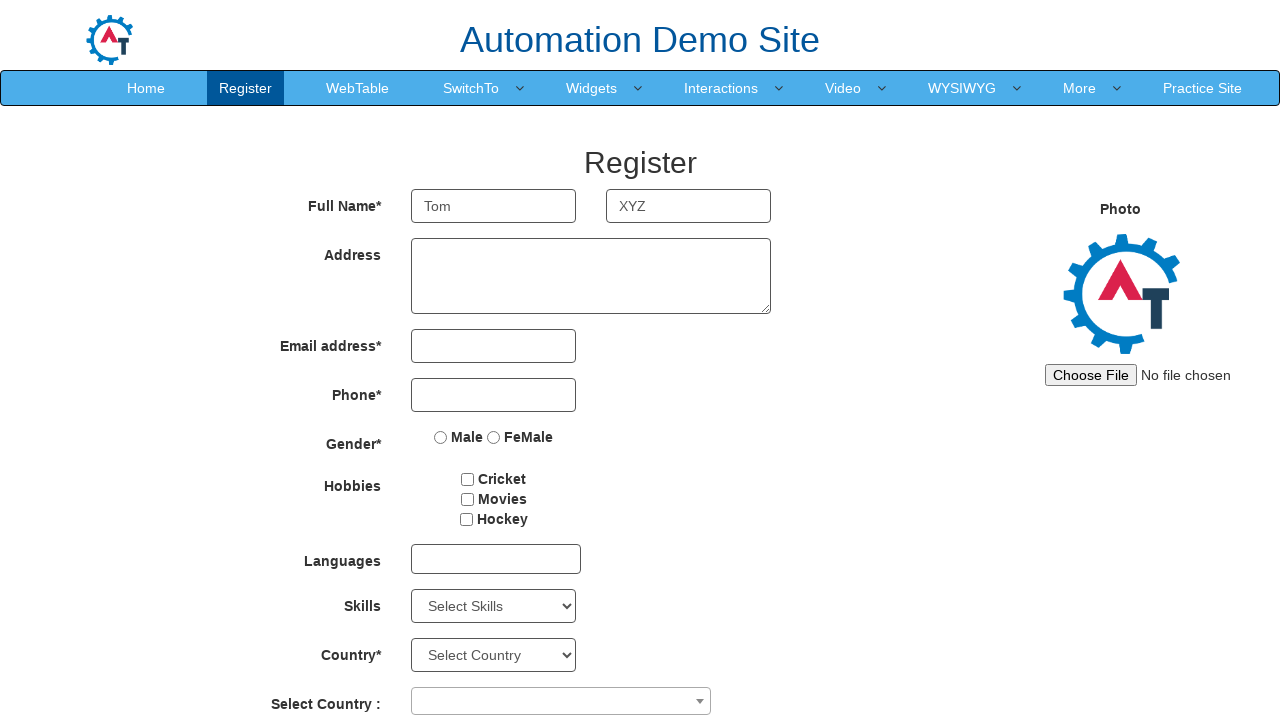

Filled Address field with 'pune' on //textarea[@ng-model='Adress']
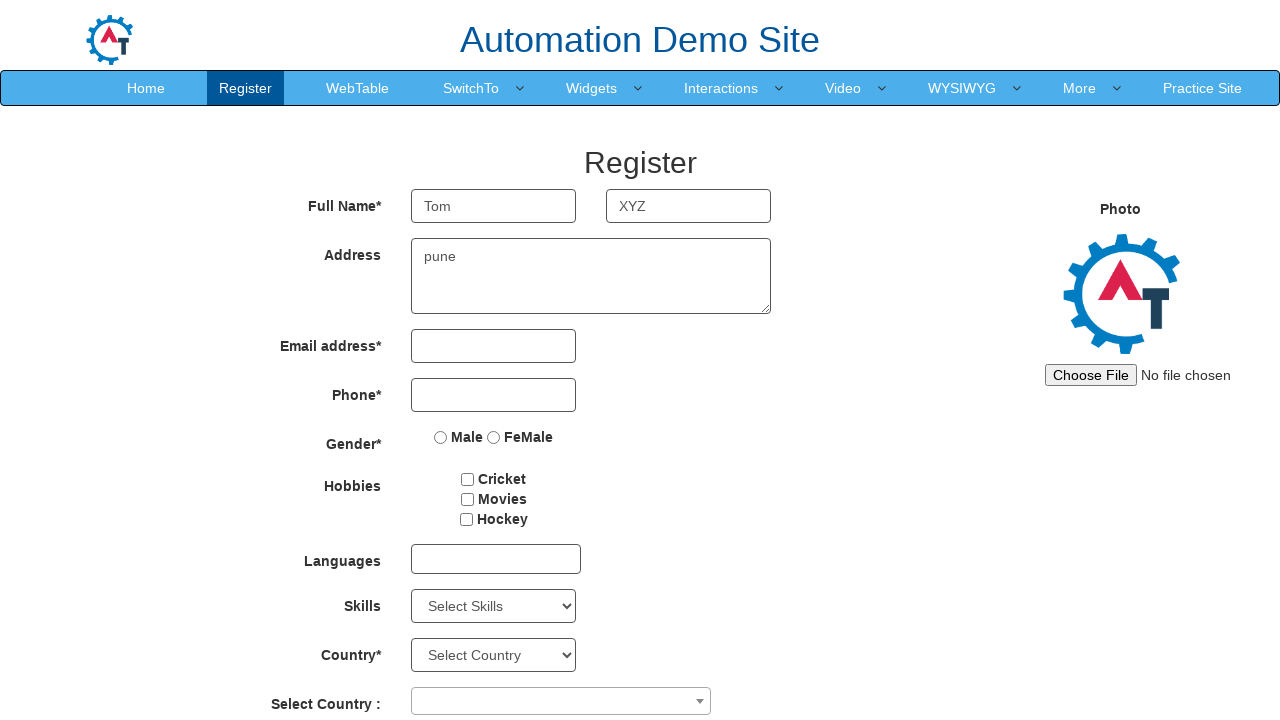

Selected Female gender radio button at (494, 437) on xpath=//input[@value='FeMale']
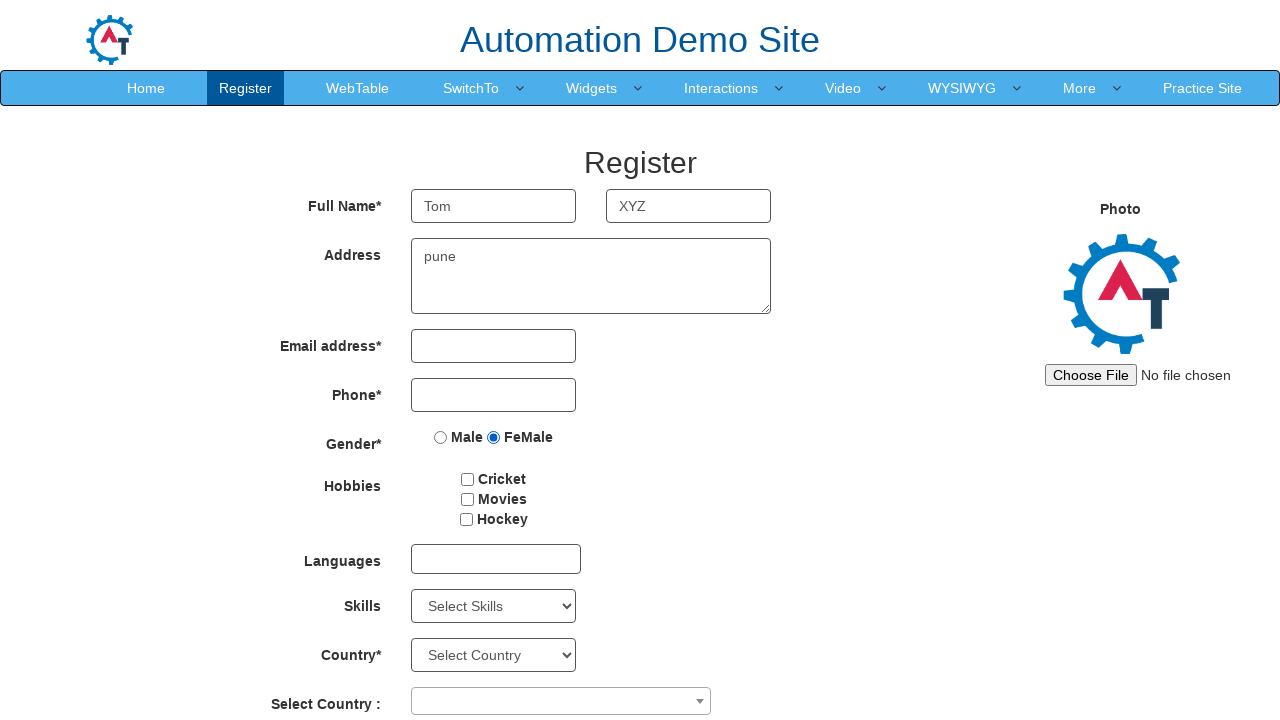

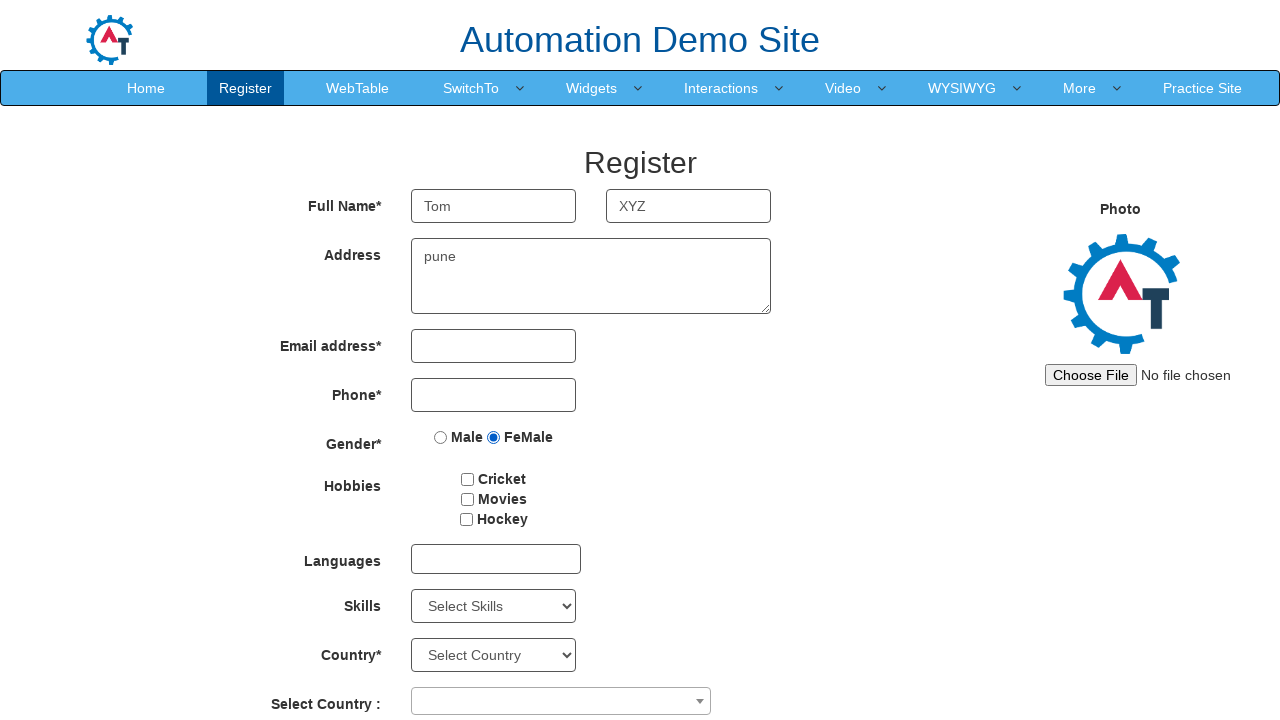